Tests clicking on the Blogs menu link using JavaScript executor functionality on a CMS website.

Starting URL: https://cms.anhtester.com/

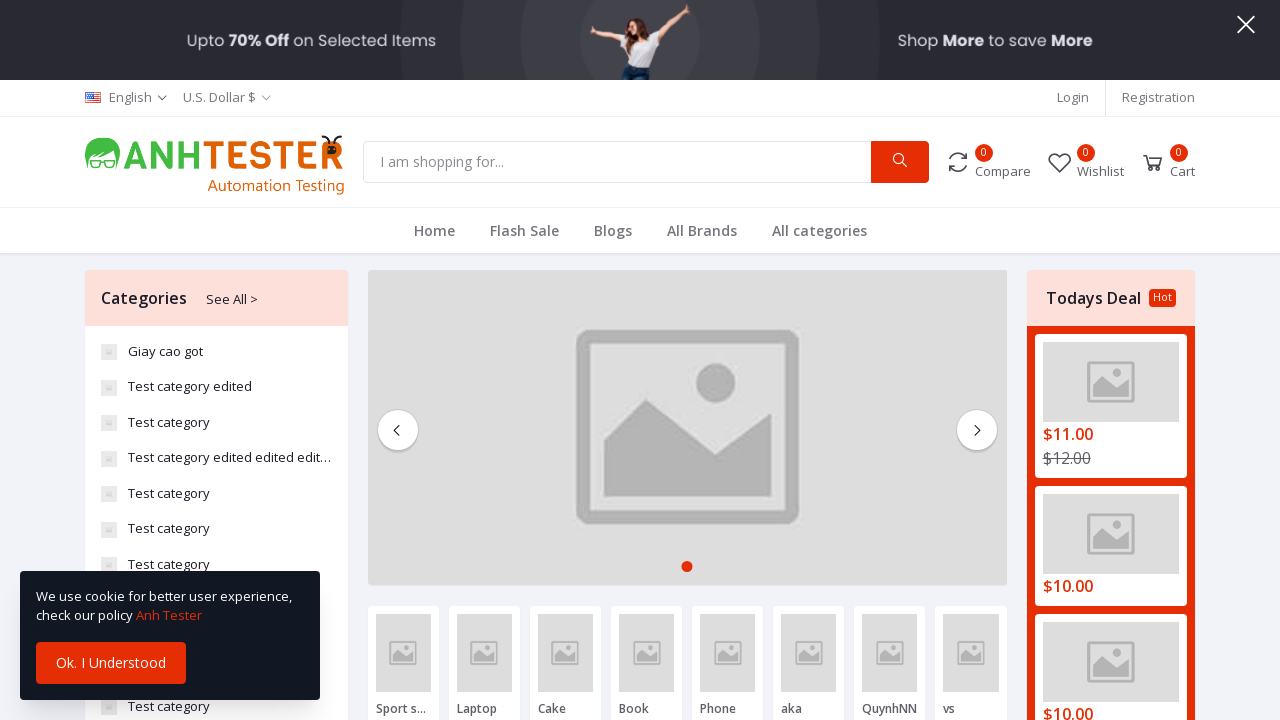

Clicked on the Blogs menu link using JavaScript executor functionality at (612, 230) on xpath=//a[normalize-space()='Blogs']
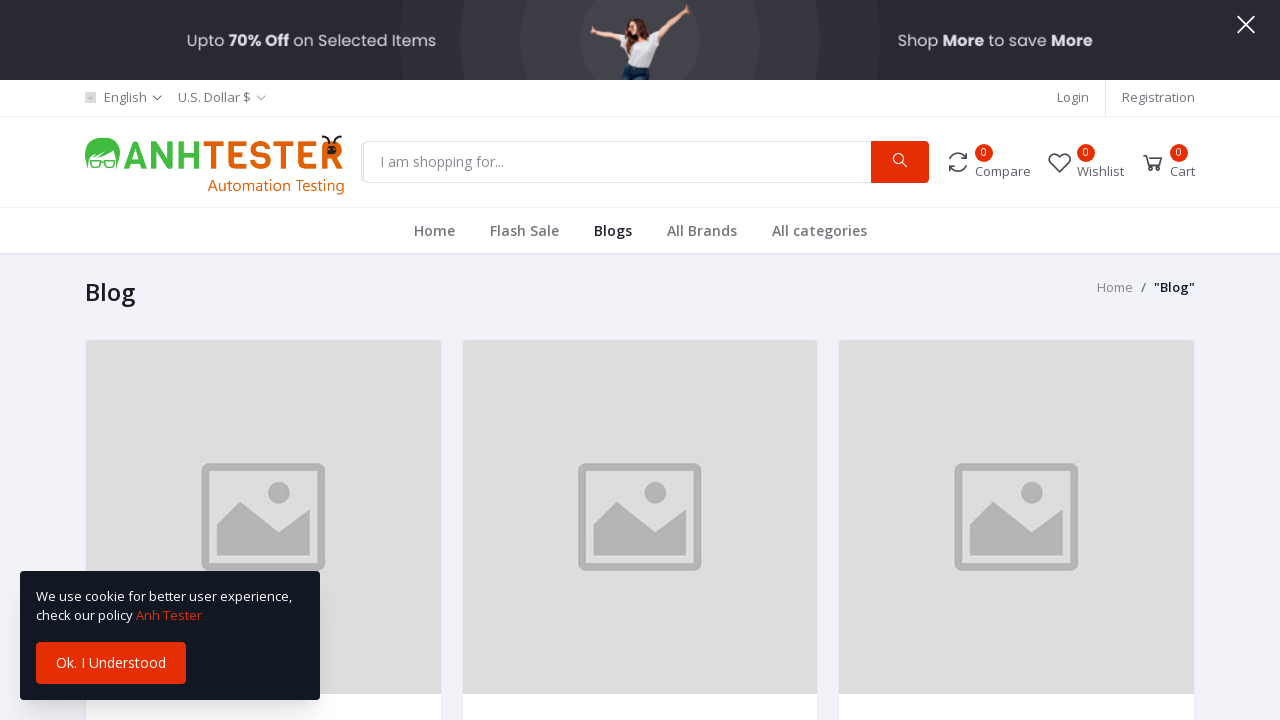

Waited for navigation to complete - network idle
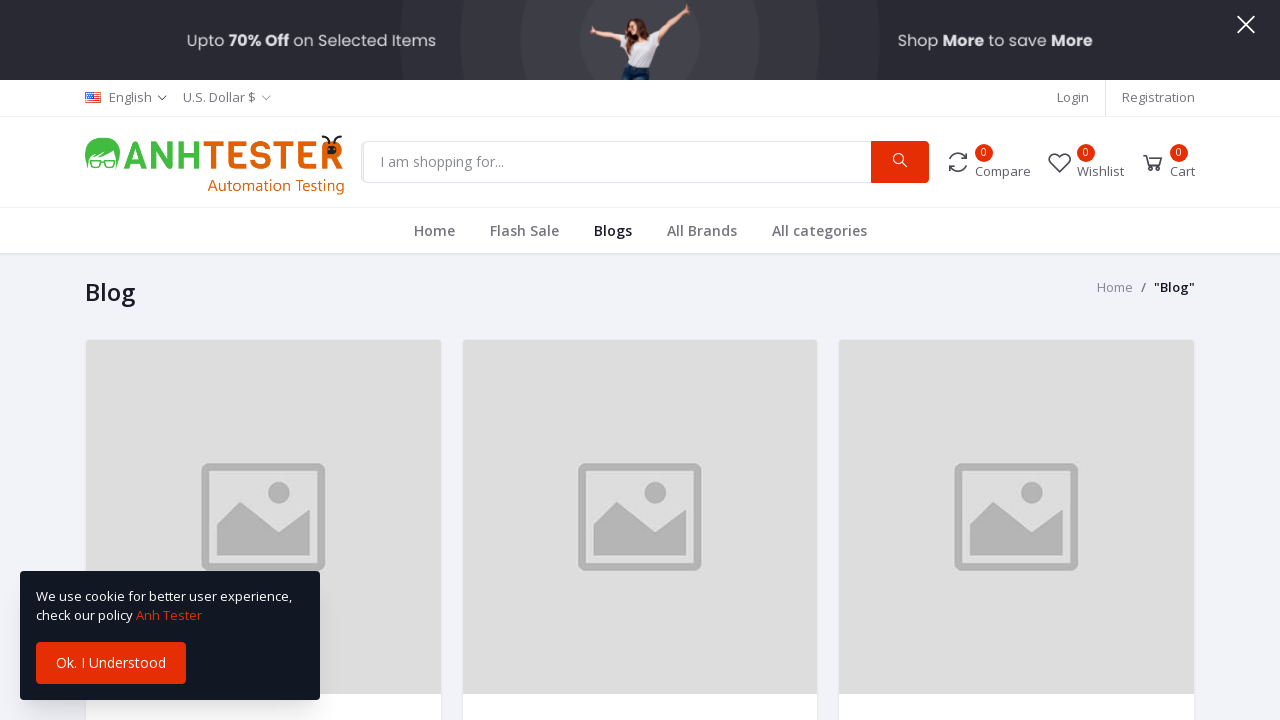

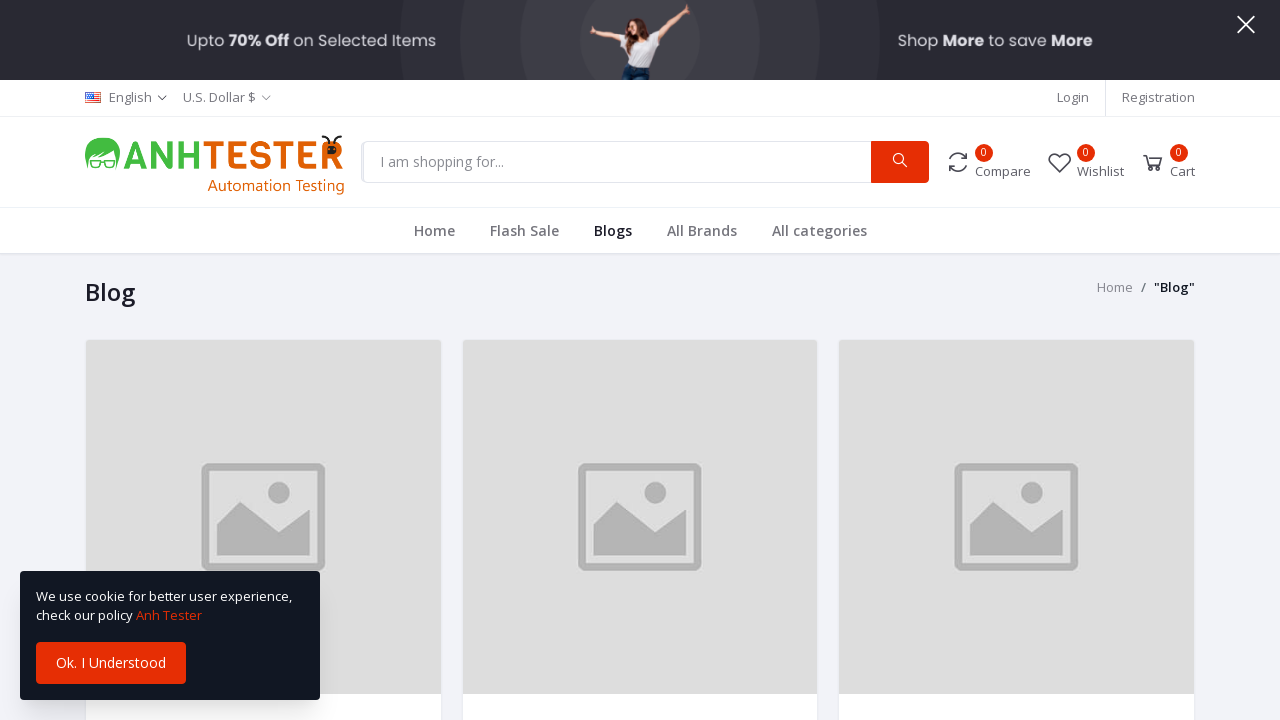